Tests sorting the Due column in descending order by clicking the column header twice and verifying the values are sorted from highest to lowest

Starting URL: http://the-internet.herokuapp.com/tables

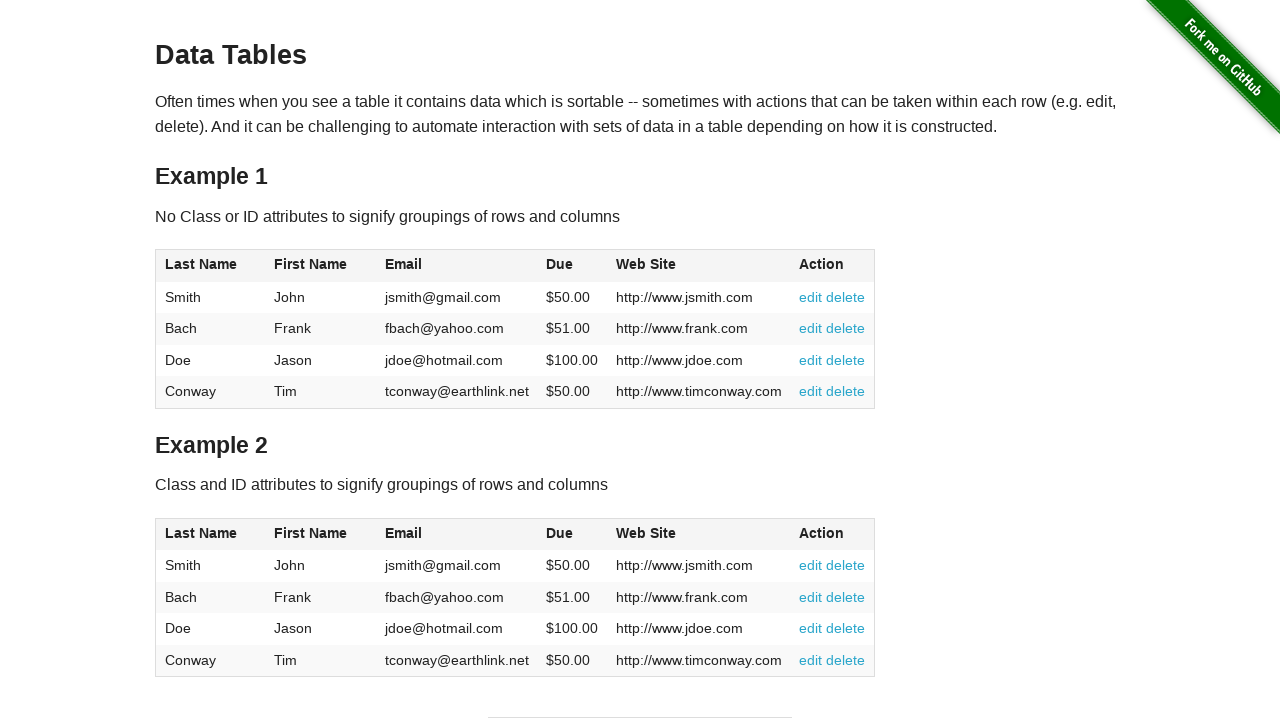

Clicked Due column header (4th column) to initiate sort at (572, 266) on #table1 thead tr th:nth-of-type(4)
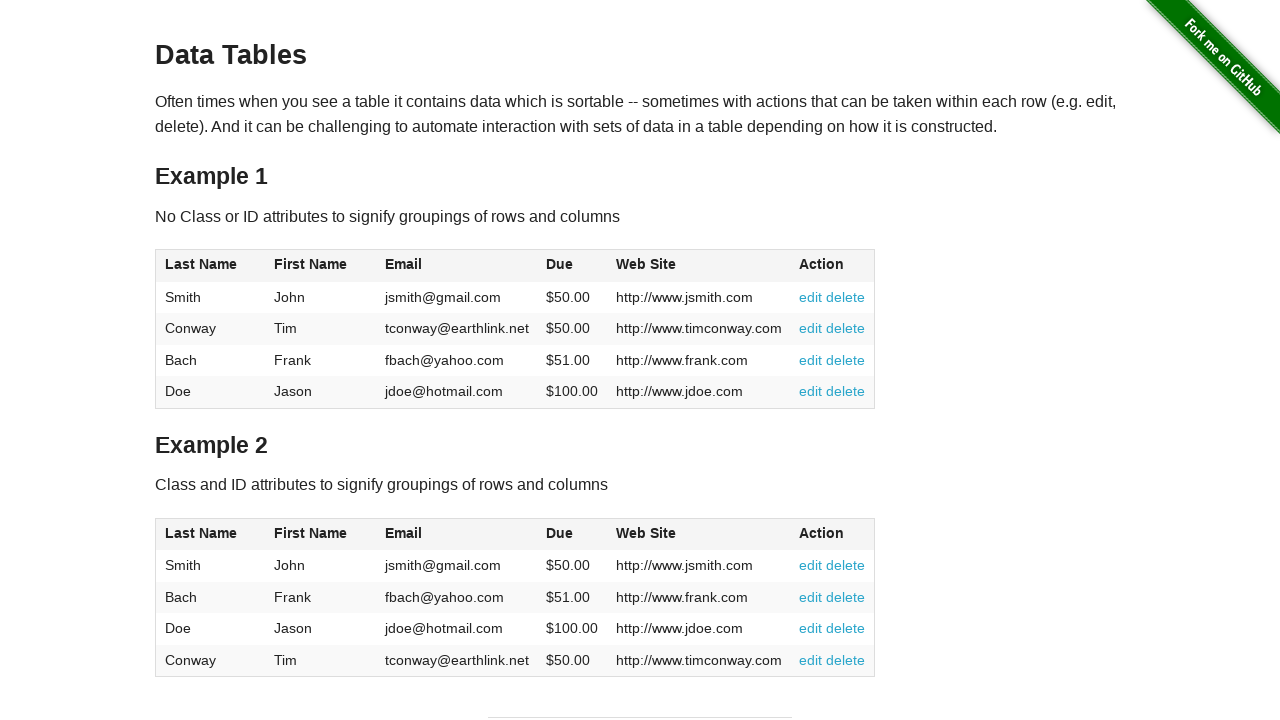

Clicked Due column header again to sort in descending order at (572, 266) on #table1 thead tr th:nth-of-type(4)
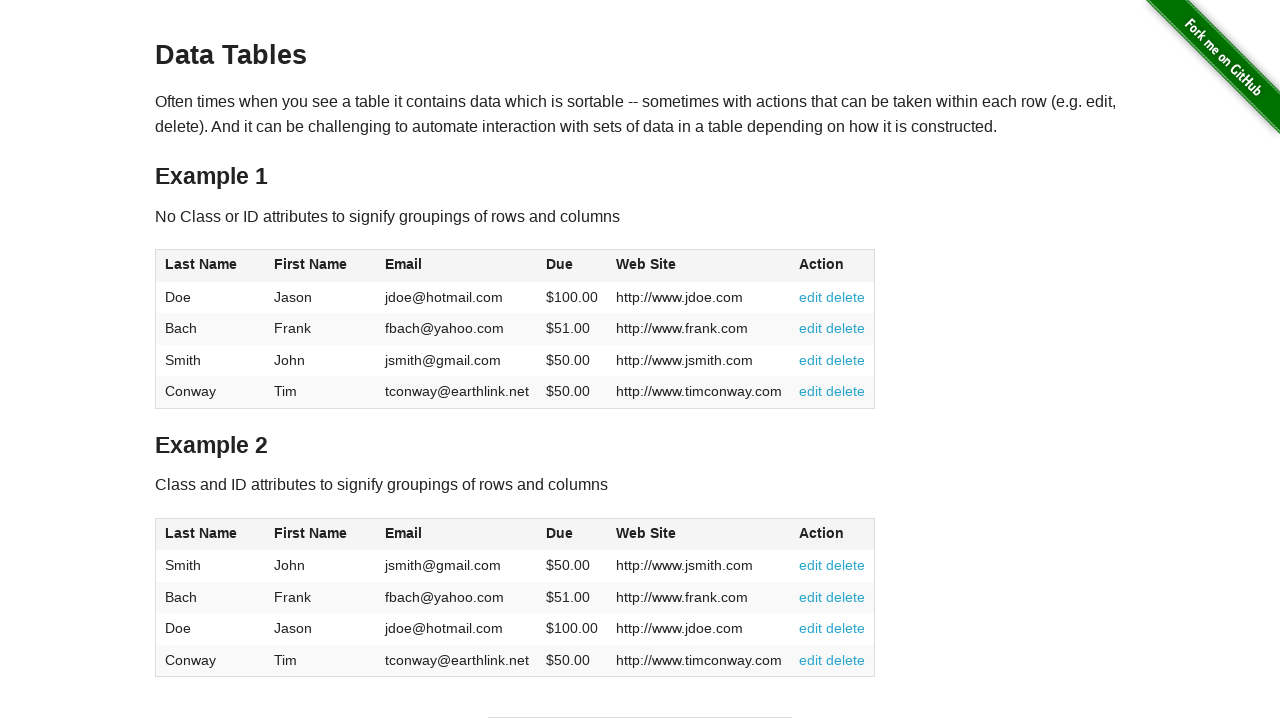

Waited for Due column values to be present in the table
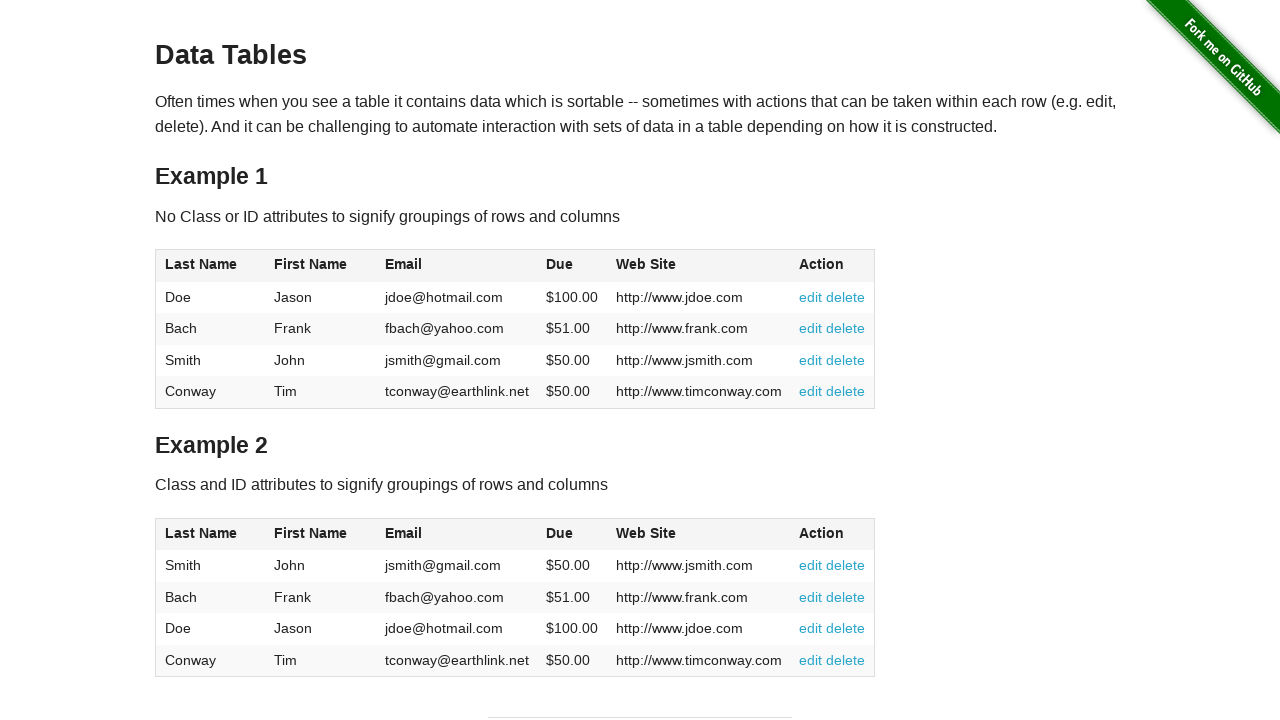

Retrieved all Due column values from the table
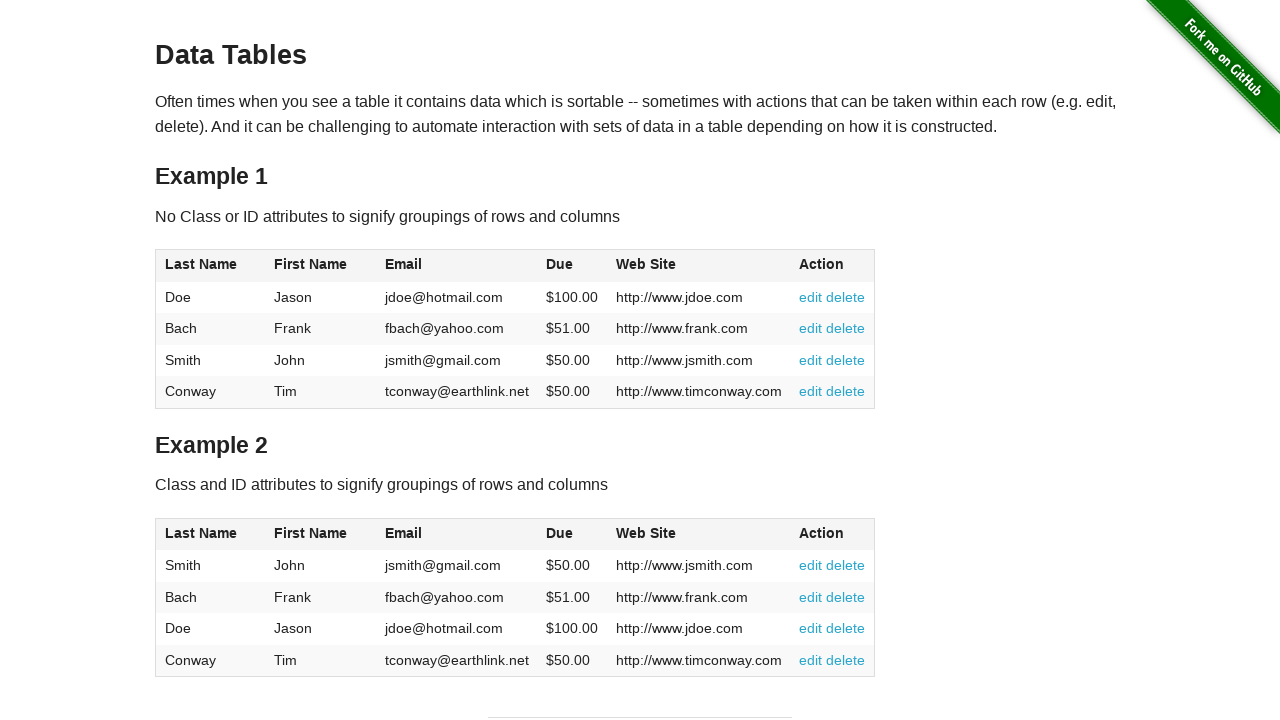

Formatted Due values by removing currency symbol and converting to float
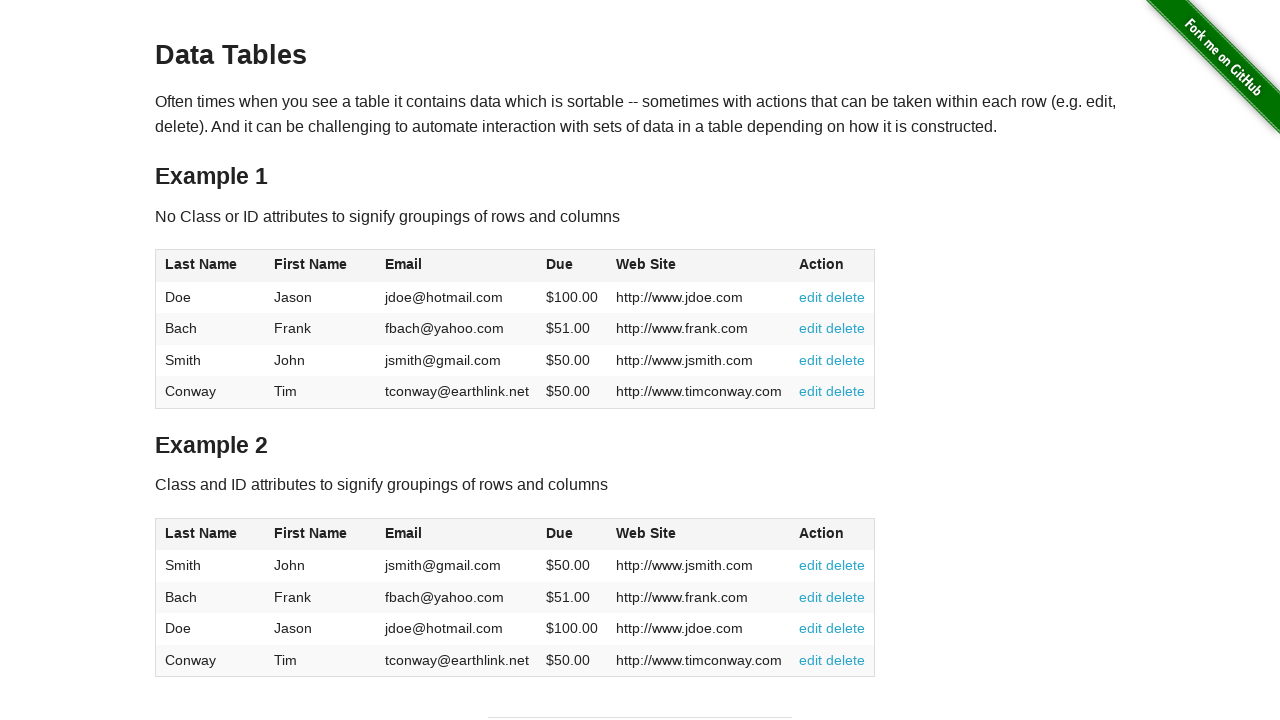

Verified that Due column values are sorted in descending order (highest to lowest)
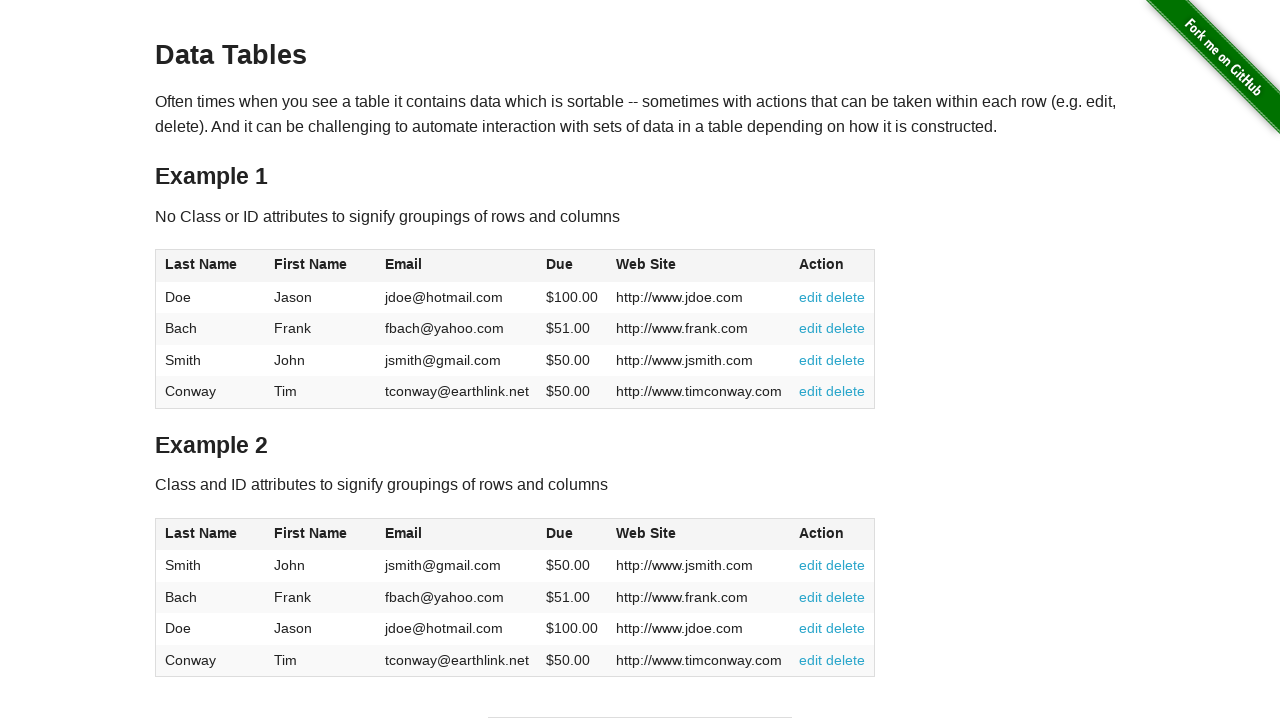

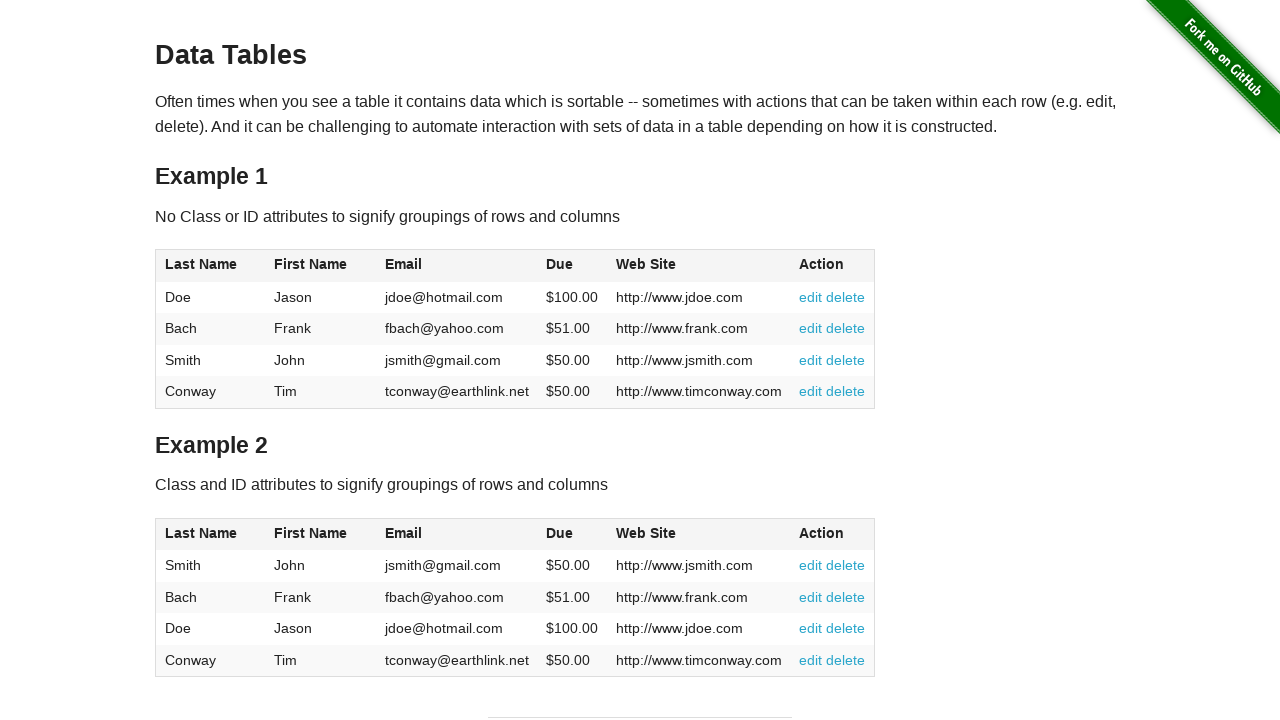